Tests filtering to display only active (incomplete) todo items

Starting URL: https://demo.playwright.dev/todomvc

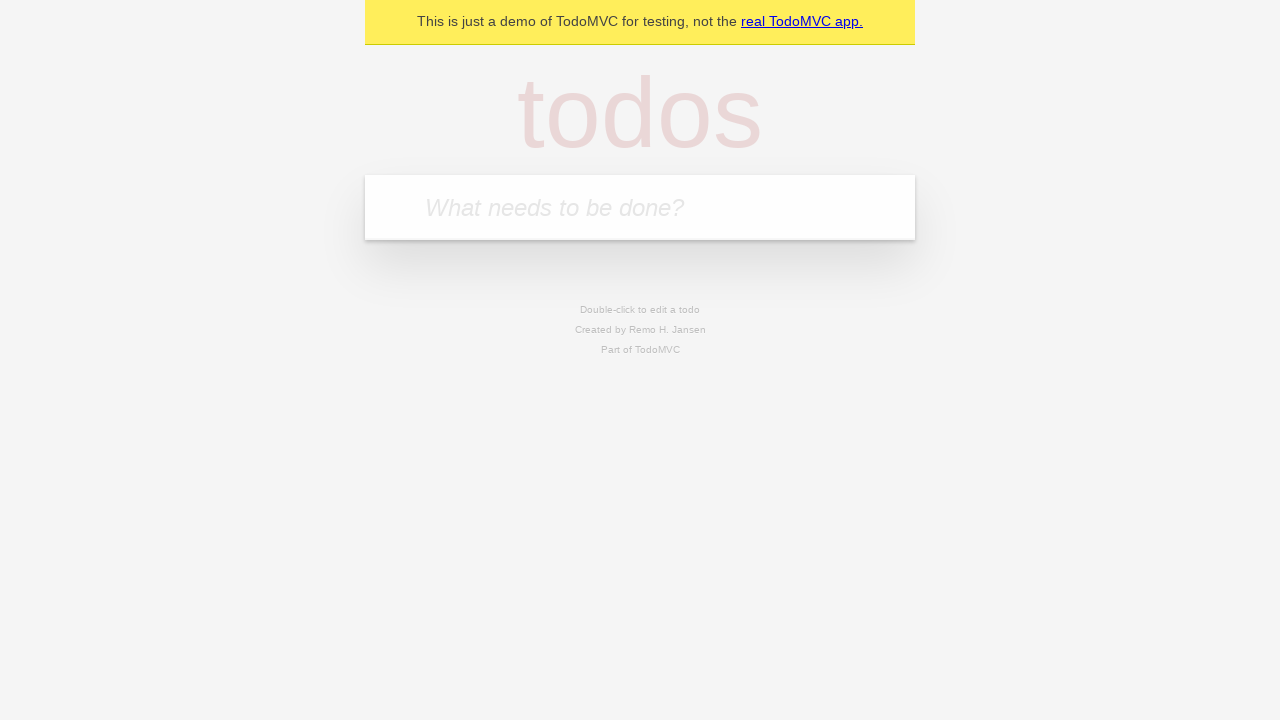

Filled todo input with 'buy some cheese' on internal:attr=[placeholder="What needs to be done?"i]
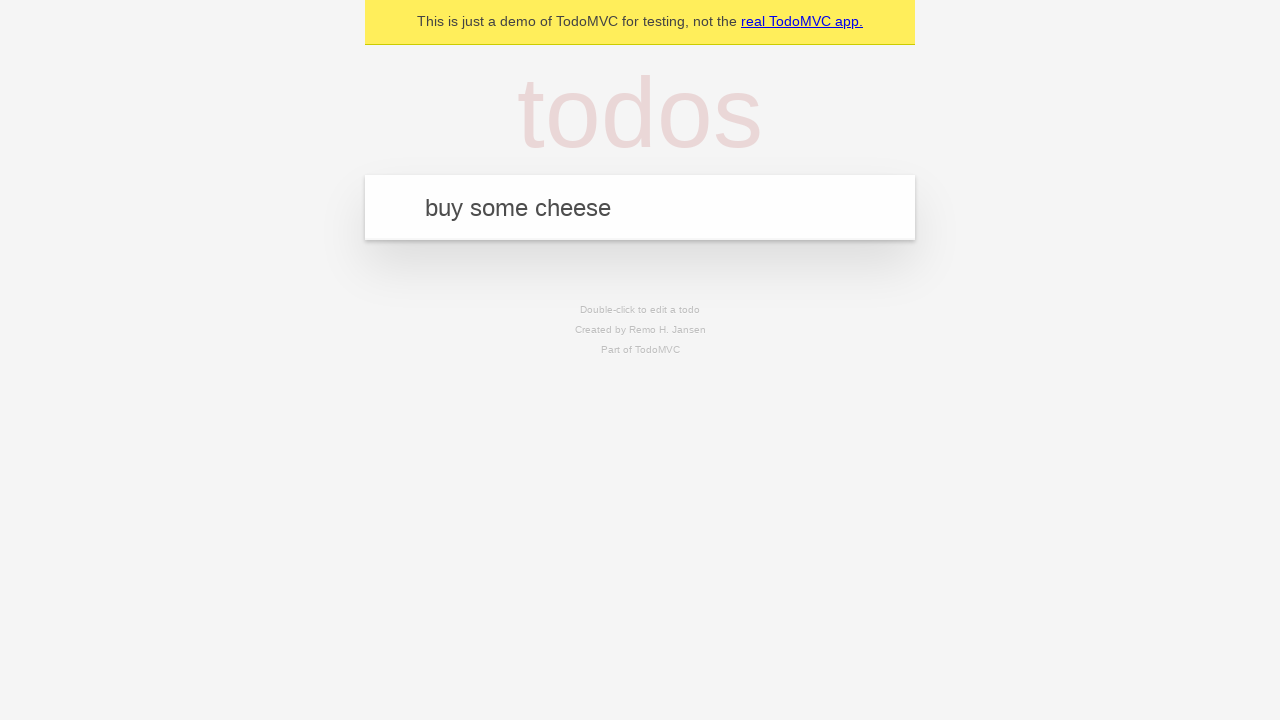

Pressed Enter to add first todo item on internal:attr=[placeholder="What needs to be done?"i]
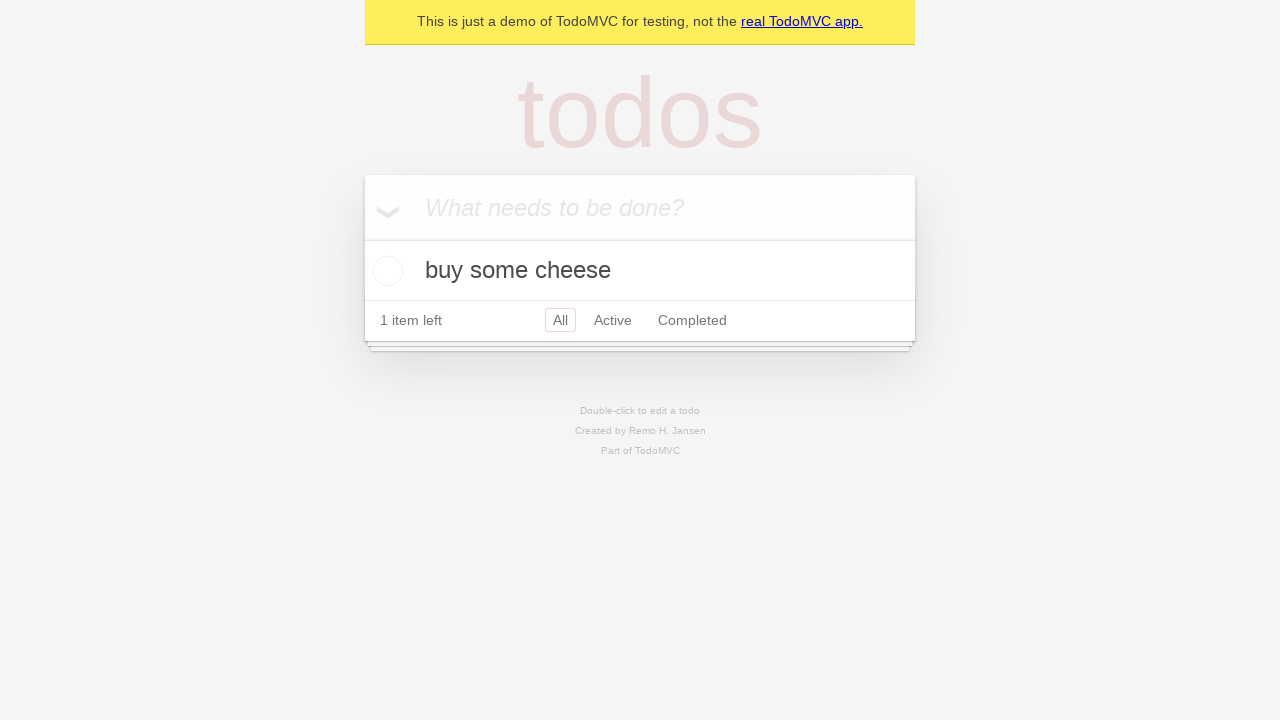

Filled todo input with 'feed the cat' on internal:attr=[placeholder="What needs to be done?"i]
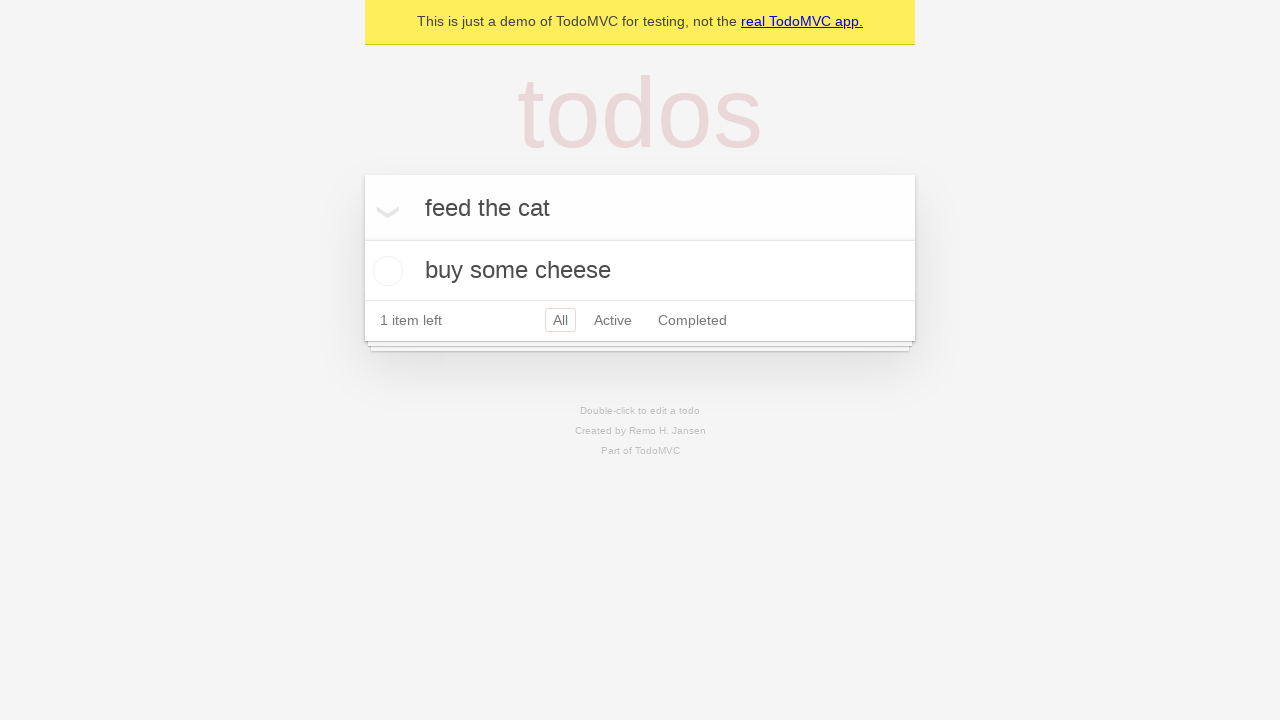

Pressed Enter to add second todo item on internal:attr=[placeholder="What needs to be done?"i]
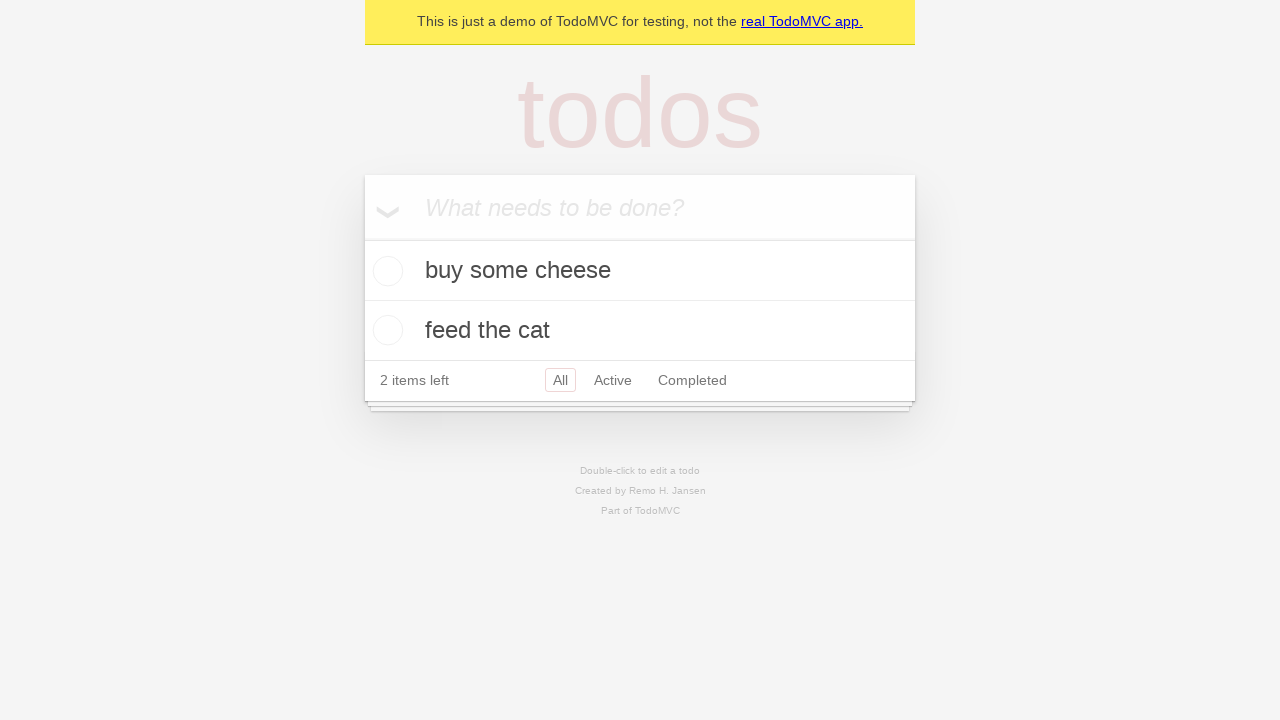

Filled todo input with 'book a doctors appointment' on internal:attr=[placeholder="What needs to be done?"i]
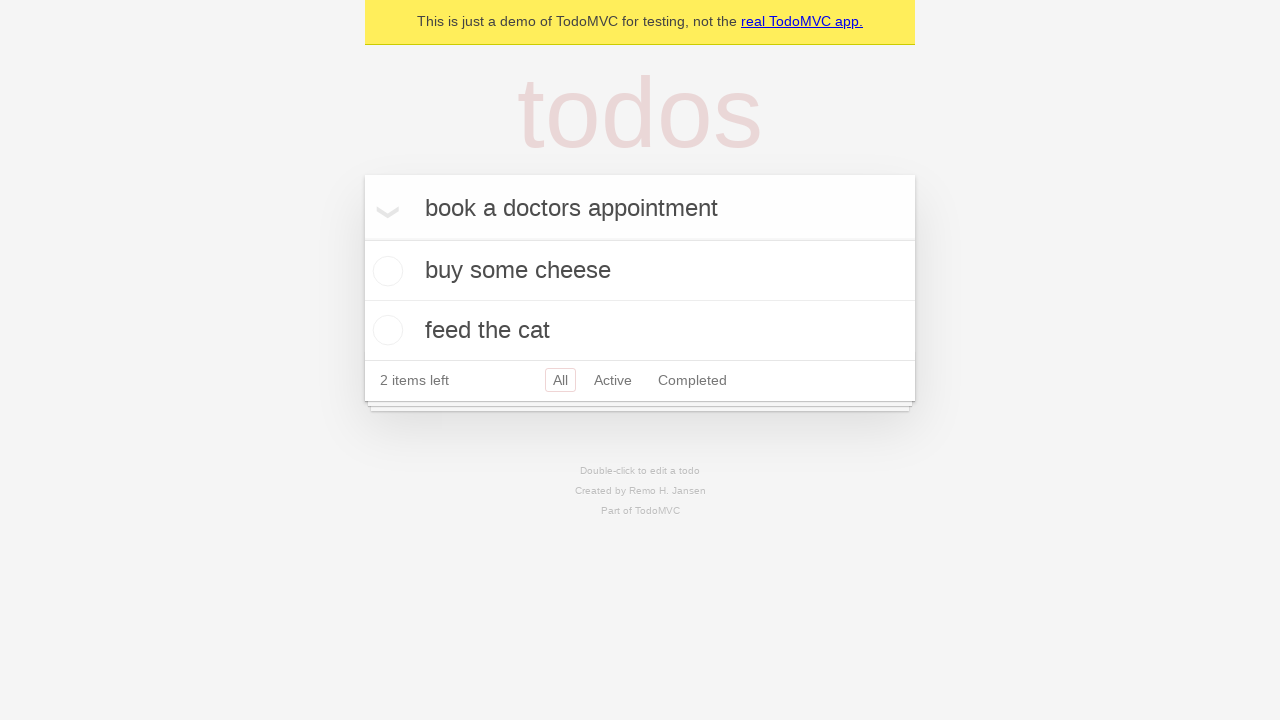

Pressed Enter to add third todo item on internal:attr=[placeholder="What needs to be done?"i]
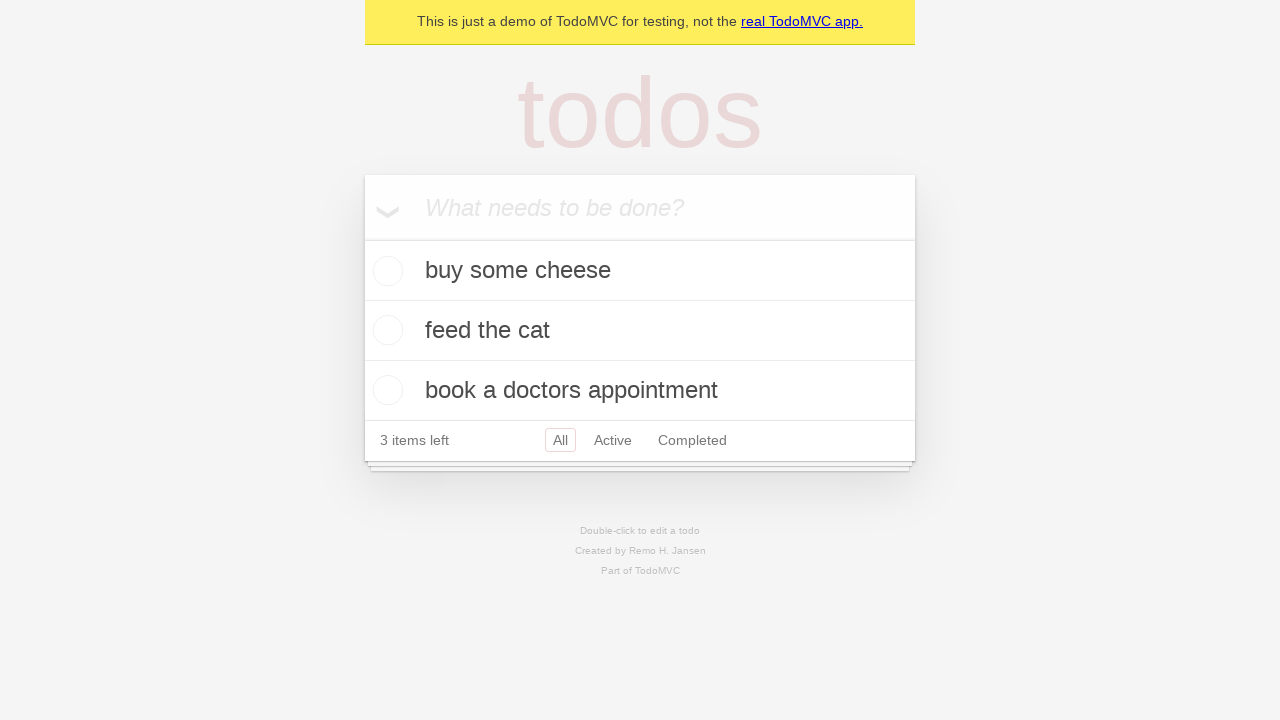

Checked the second todo item (feed the cat) to mark it as complete at (385, 330) on internal:testid=[data-testid="todo-item"s] >> nth=1 >> internal:role=checkbox
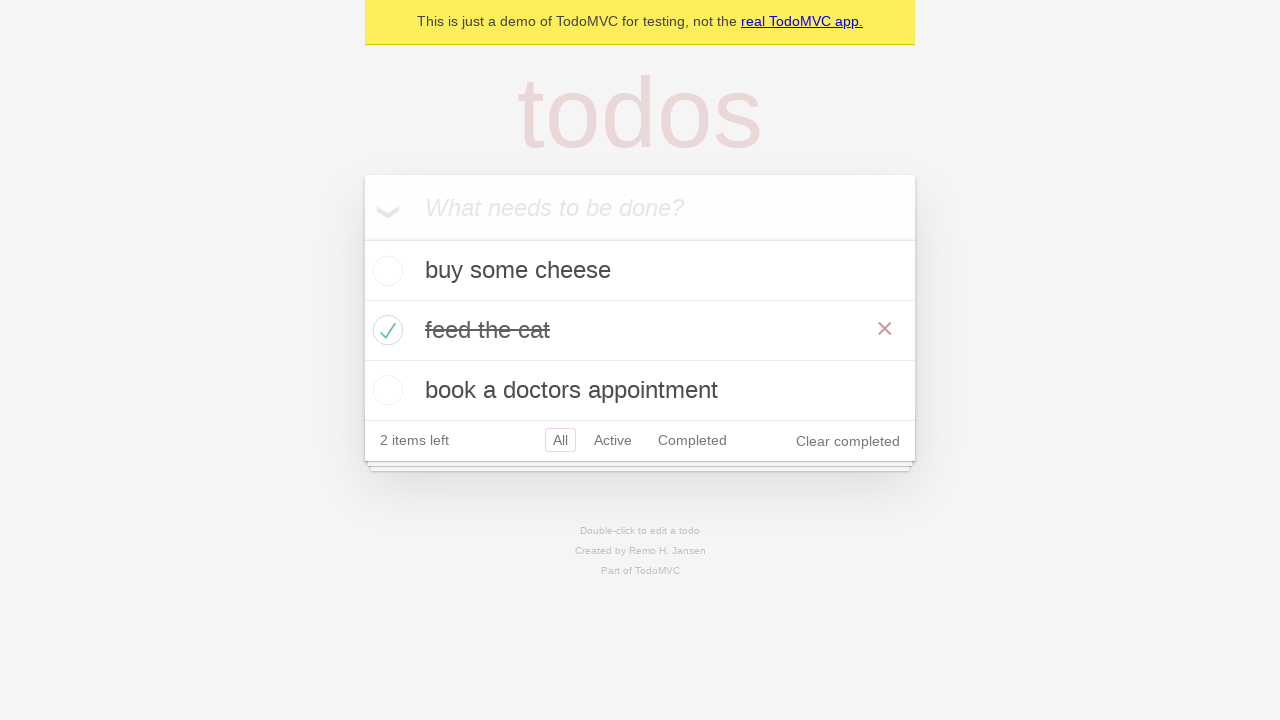

Clicked Active filter to display only incomplete todo items at (613, 440) on internal:role=link[name="Active"i]
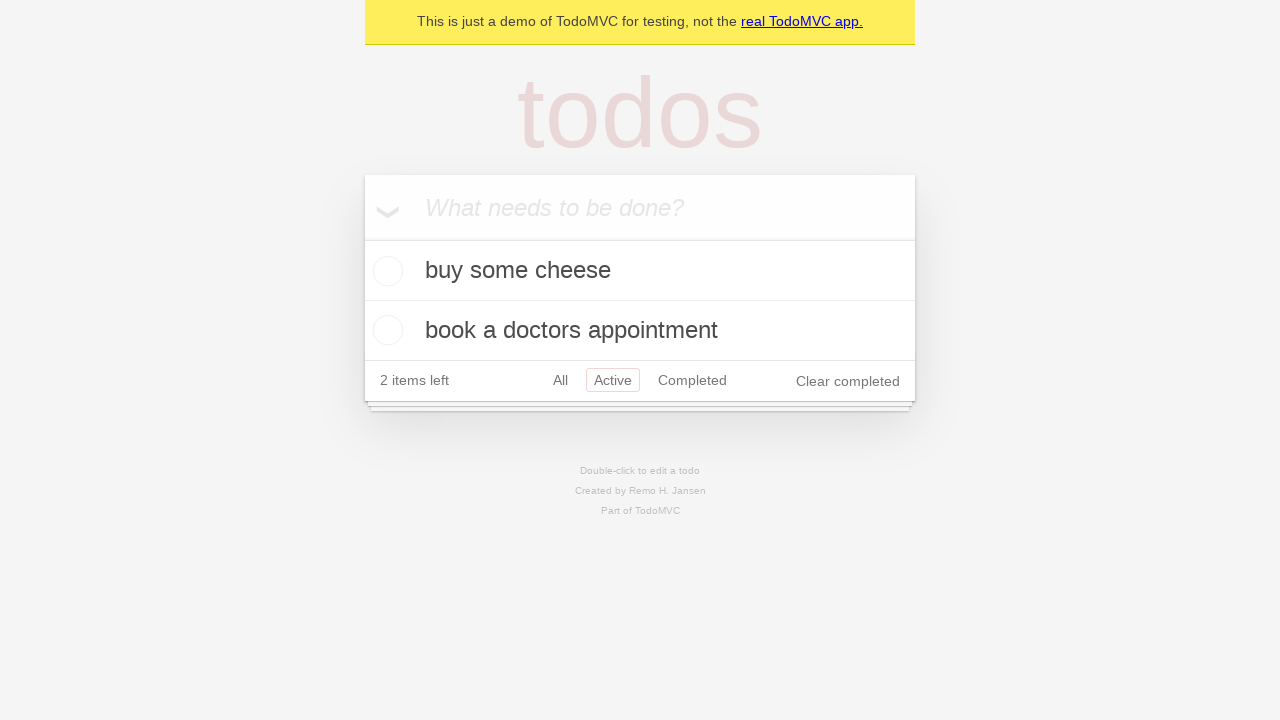

Filtered todo list loaded successfully showing active items only
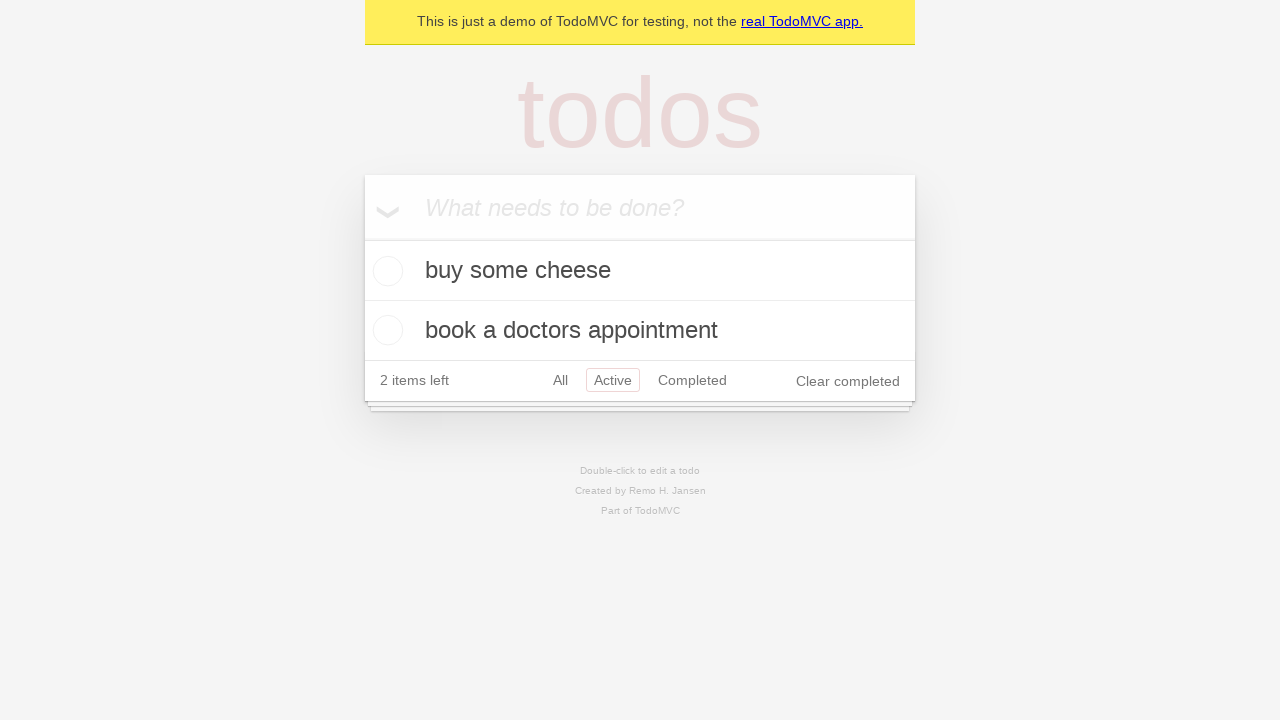

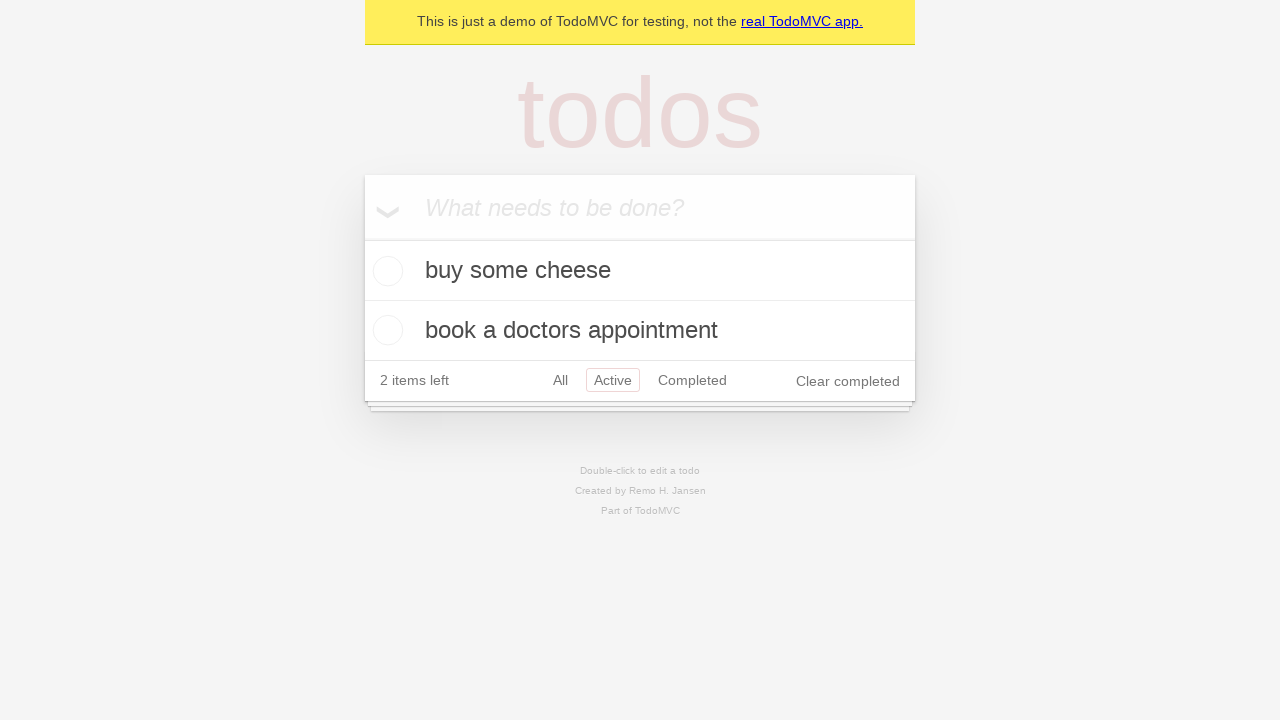